Tests that clicking the login button without entering credentials shows an appropriate error message

Starting URL: https://www.saucedemo.com/

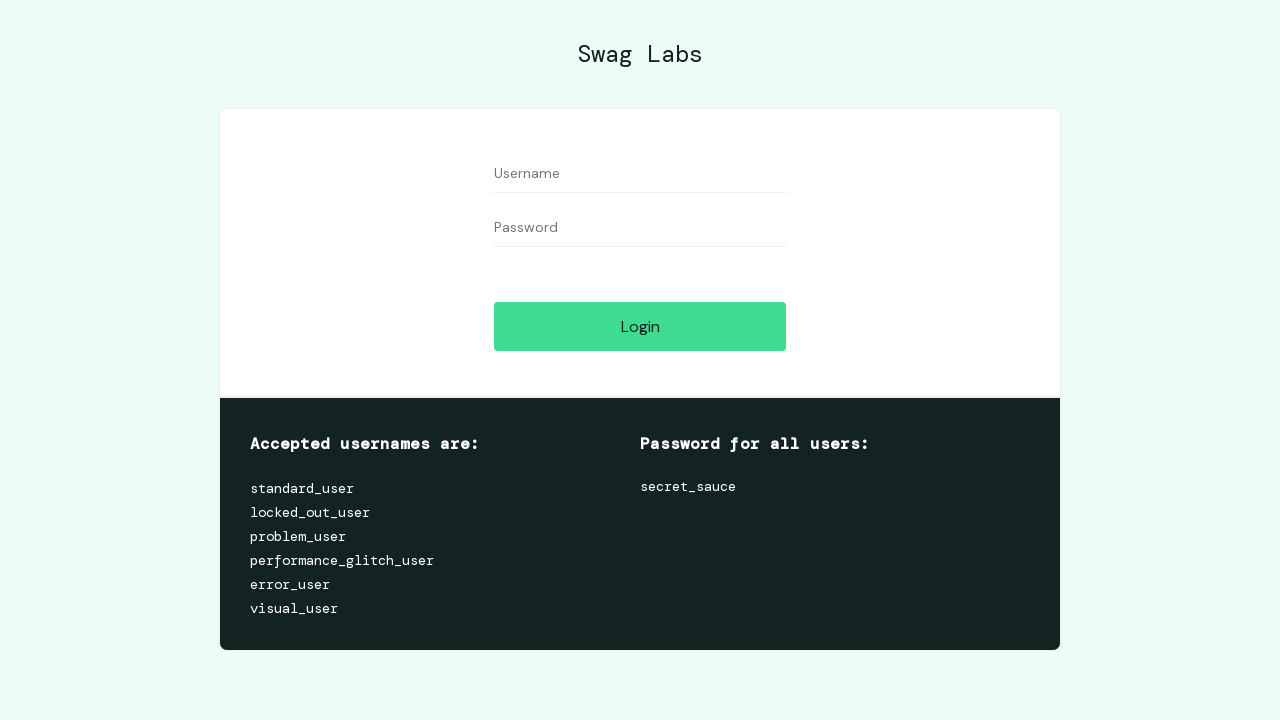

Clicked login button without entering credentials at (640, 326) on input#login-button
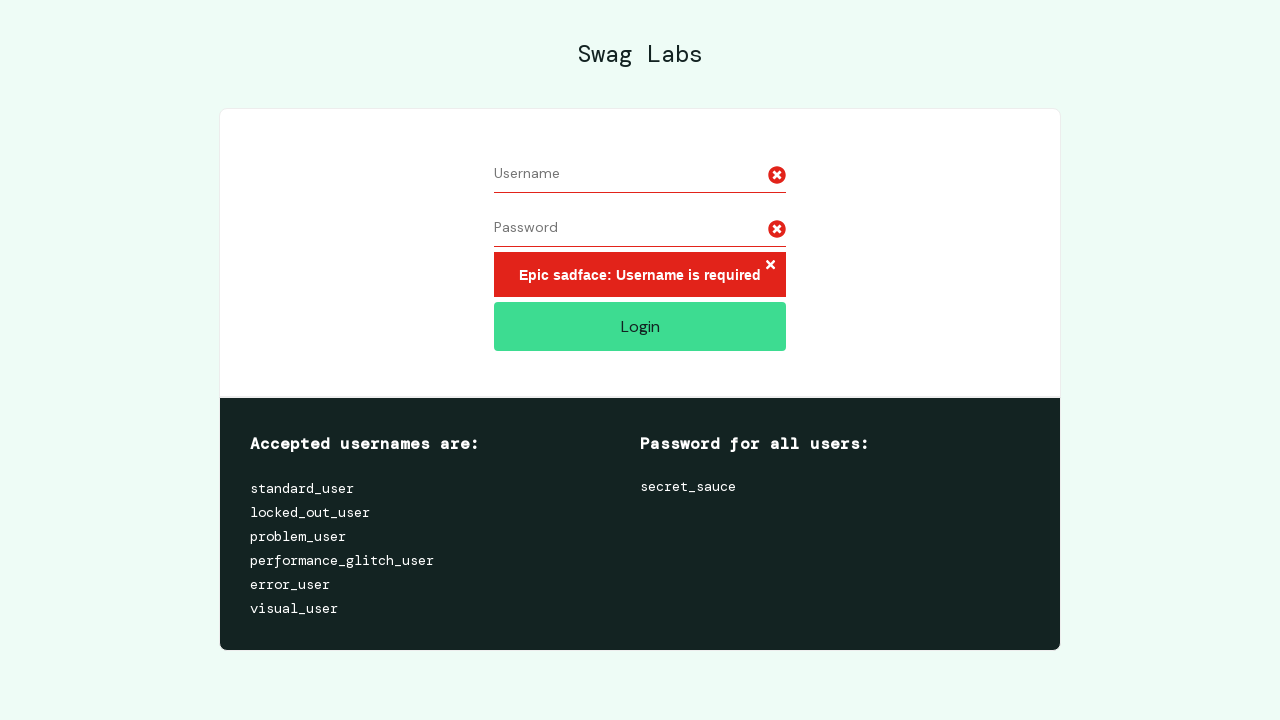

Error message container appeared after login attempt with empty inputs
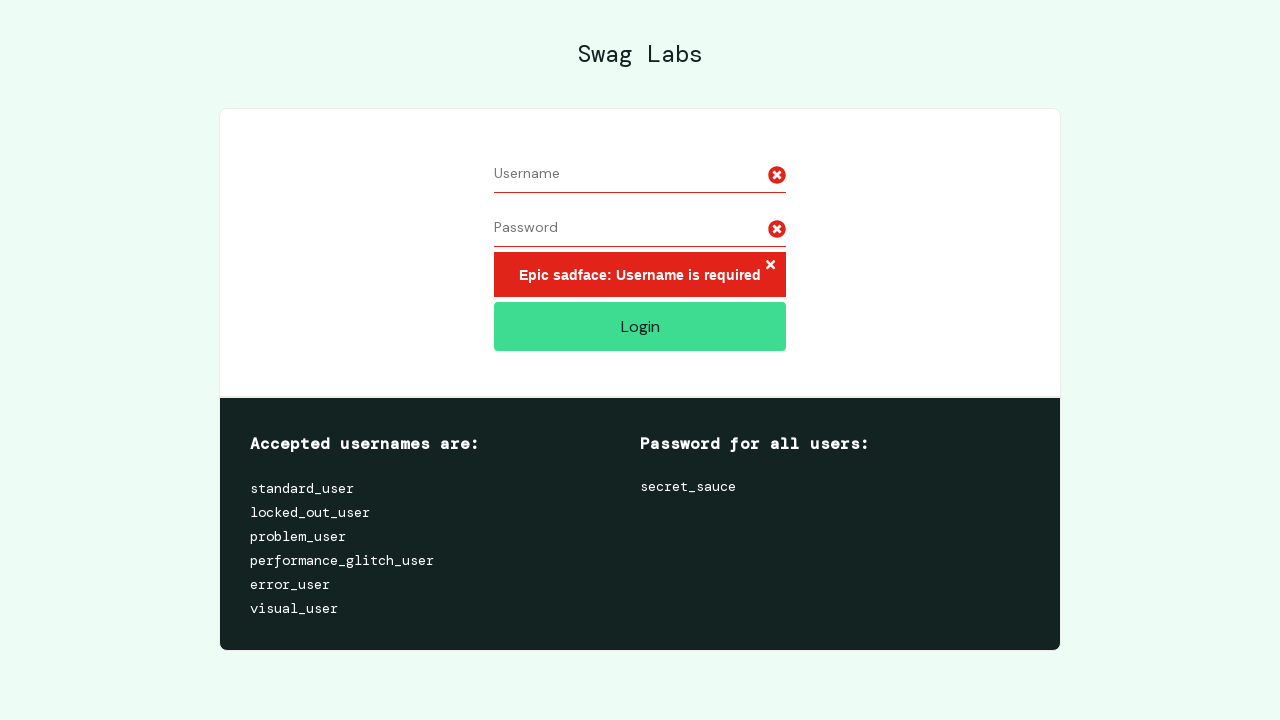

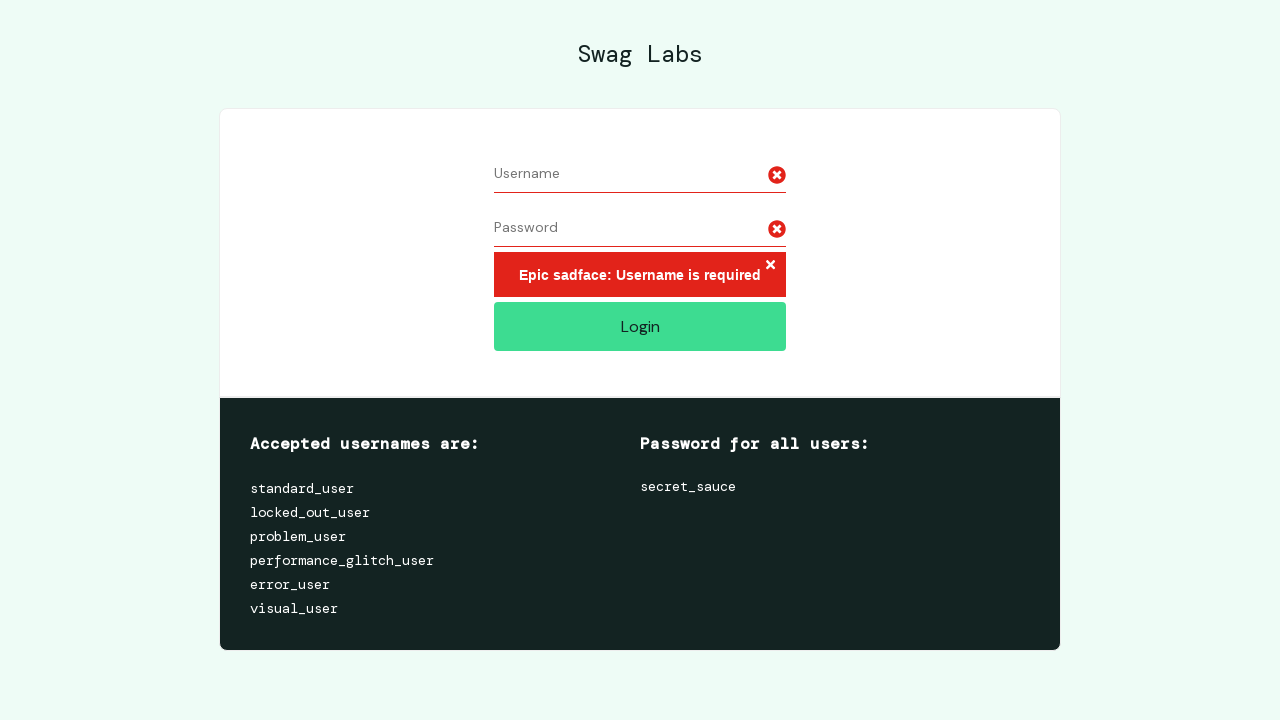